Tests a slow calculator by setting a 45-second delay, performing an addition operation (7 + 8), and verifying the result equals 15

Starting URL: https://bonigarcia.dev/selenium-webdriver-java/slow-calculator.html

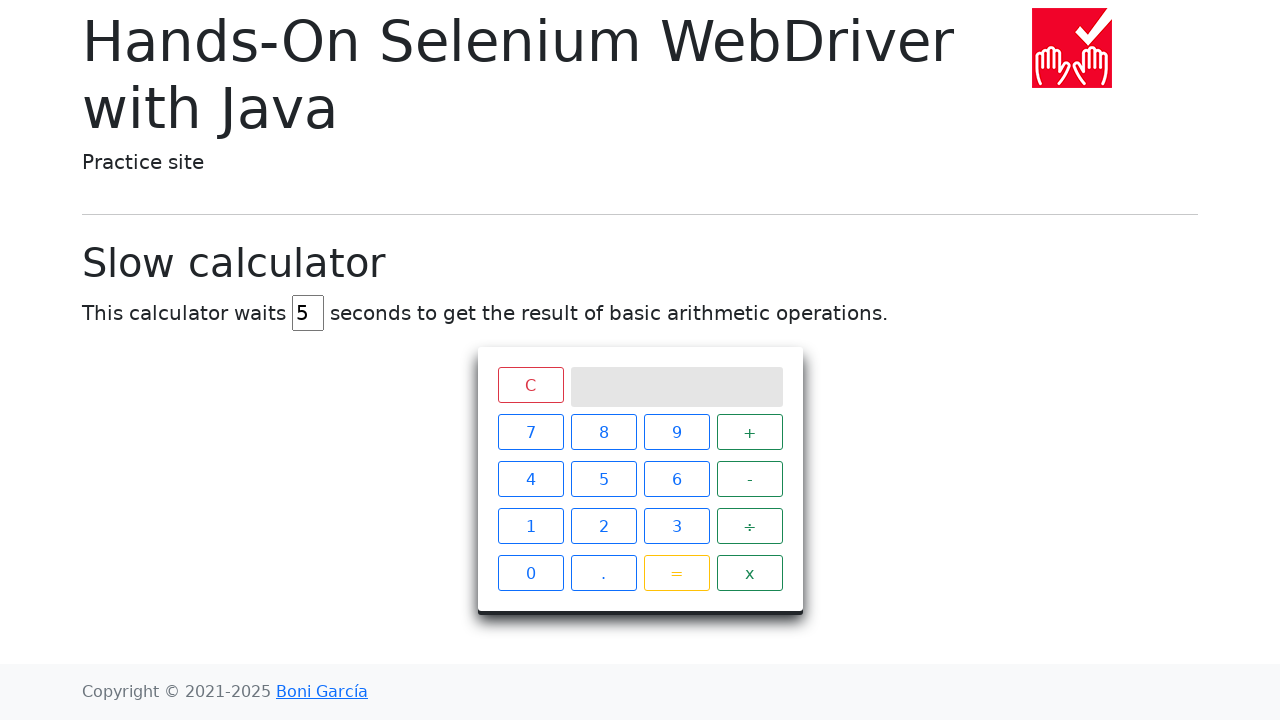

Navigated to slow calculator page
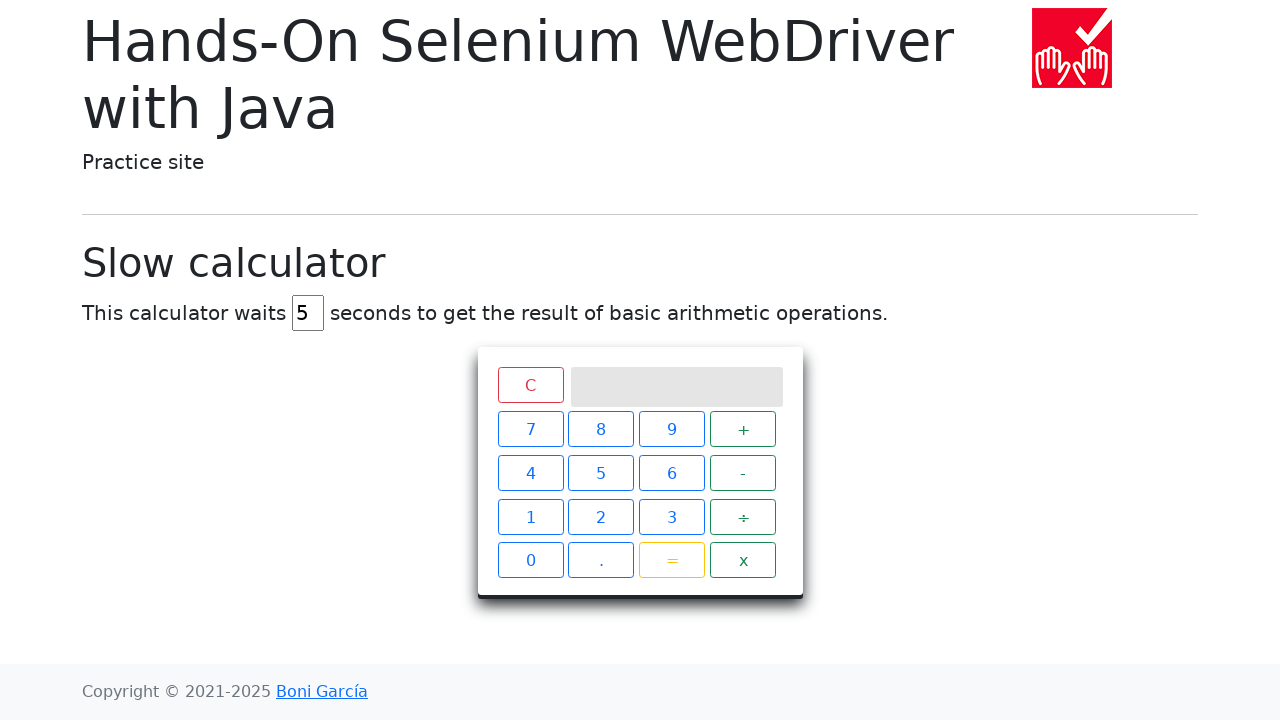

Cleared delay input field on #delay
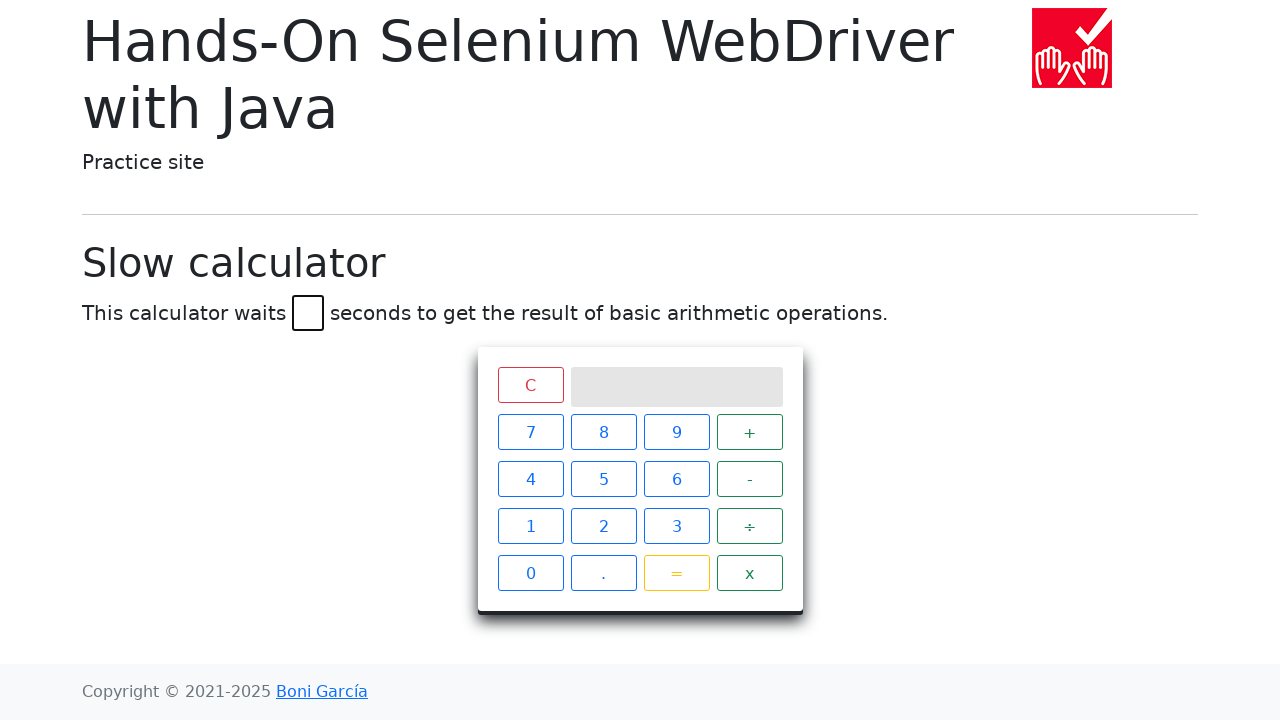

Set delay to 45 seconds on #delay
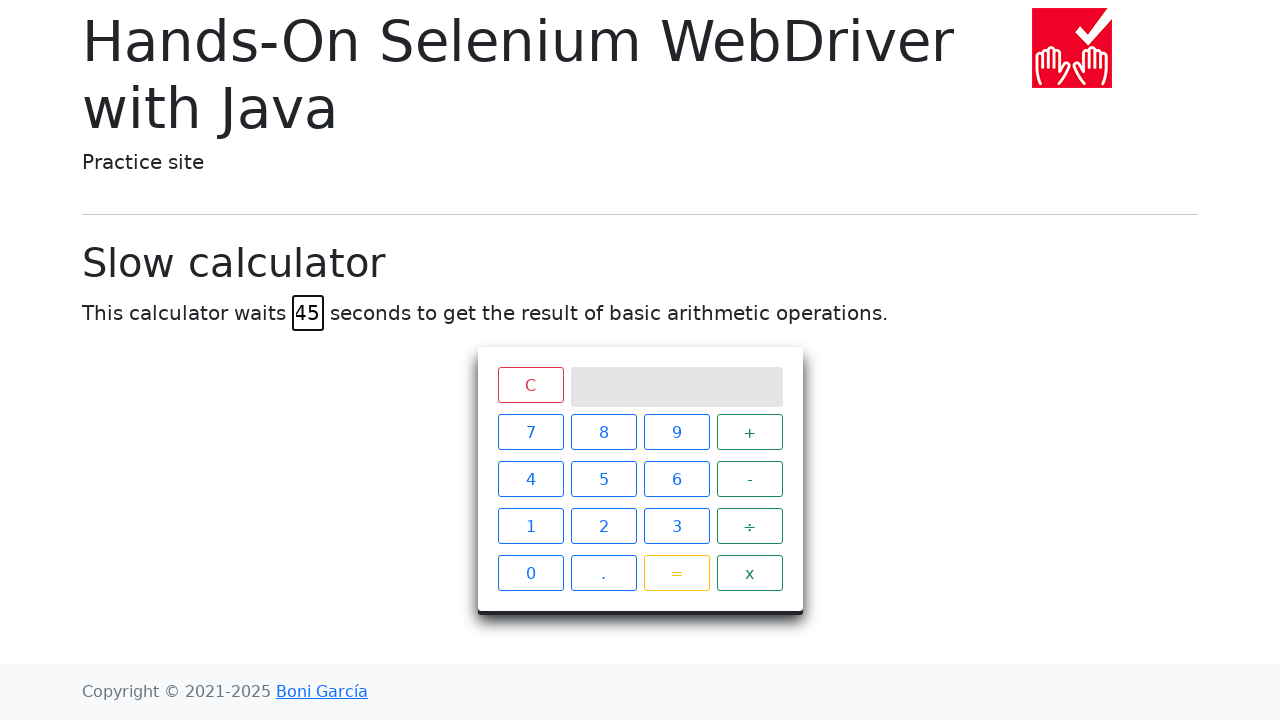

Clicked button 7 at (530, 432) on xpath=//span[text()='7']
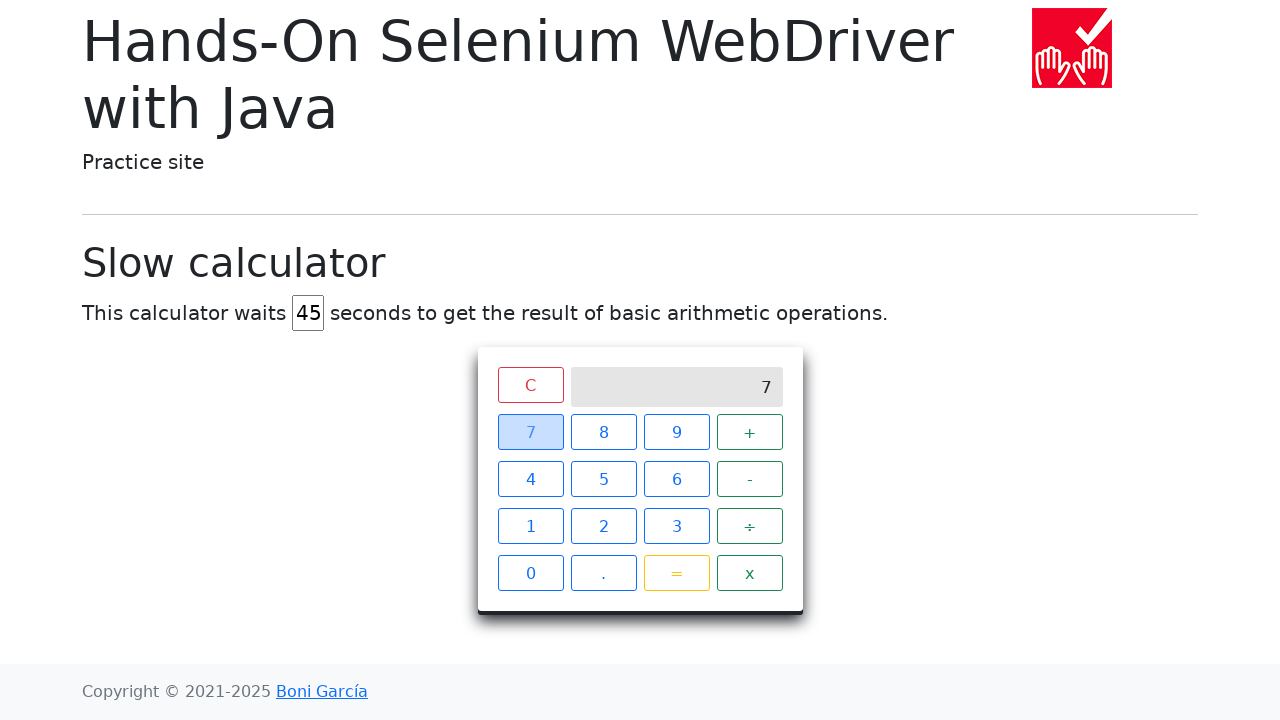

Clicked button + at (750, 432) on xpath=//span[text()='+']
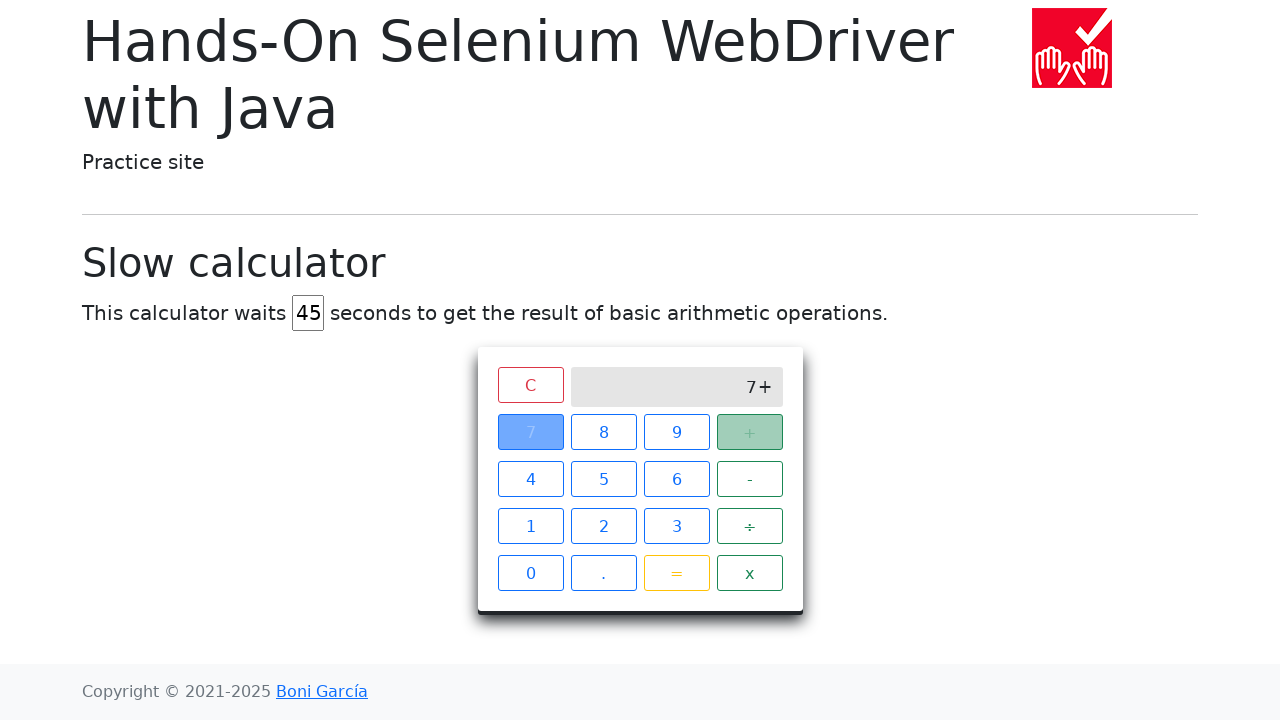

Clicked button 8 at (604, 432) on xpath=//span[text()='8']
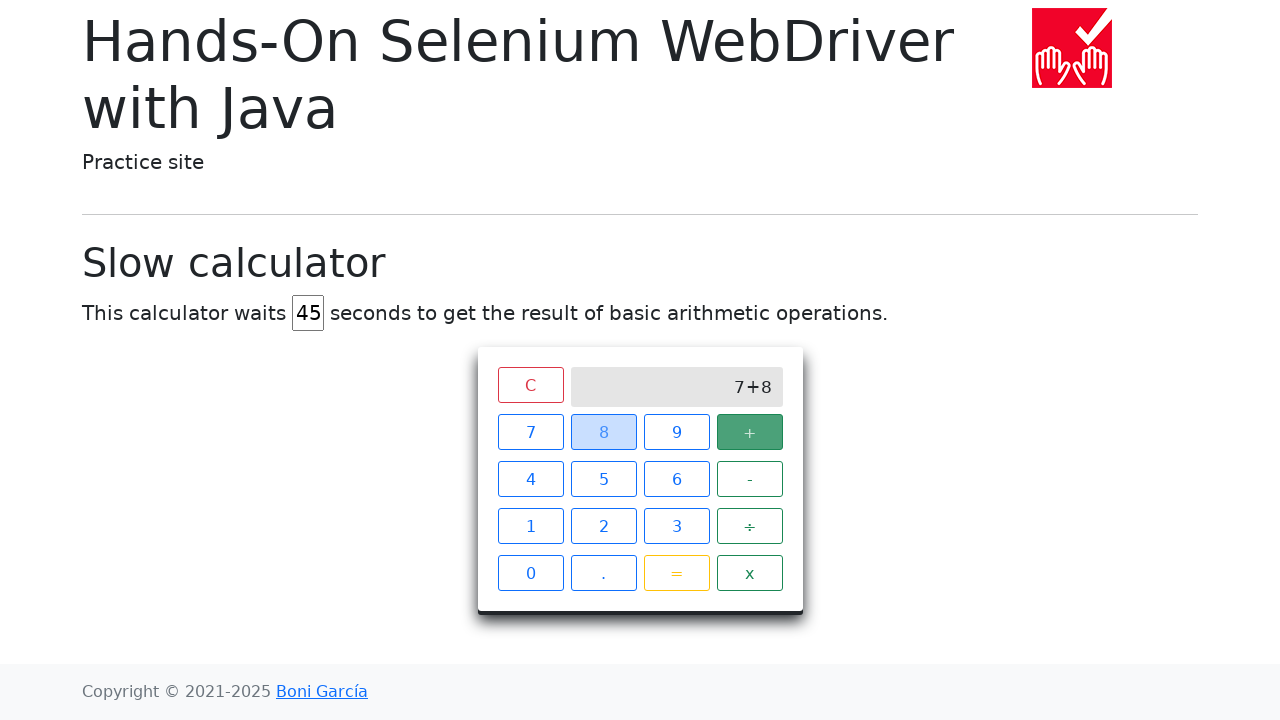

Clicked button = to execute calculation at (676, 573) on xpath=//span[text()='=']
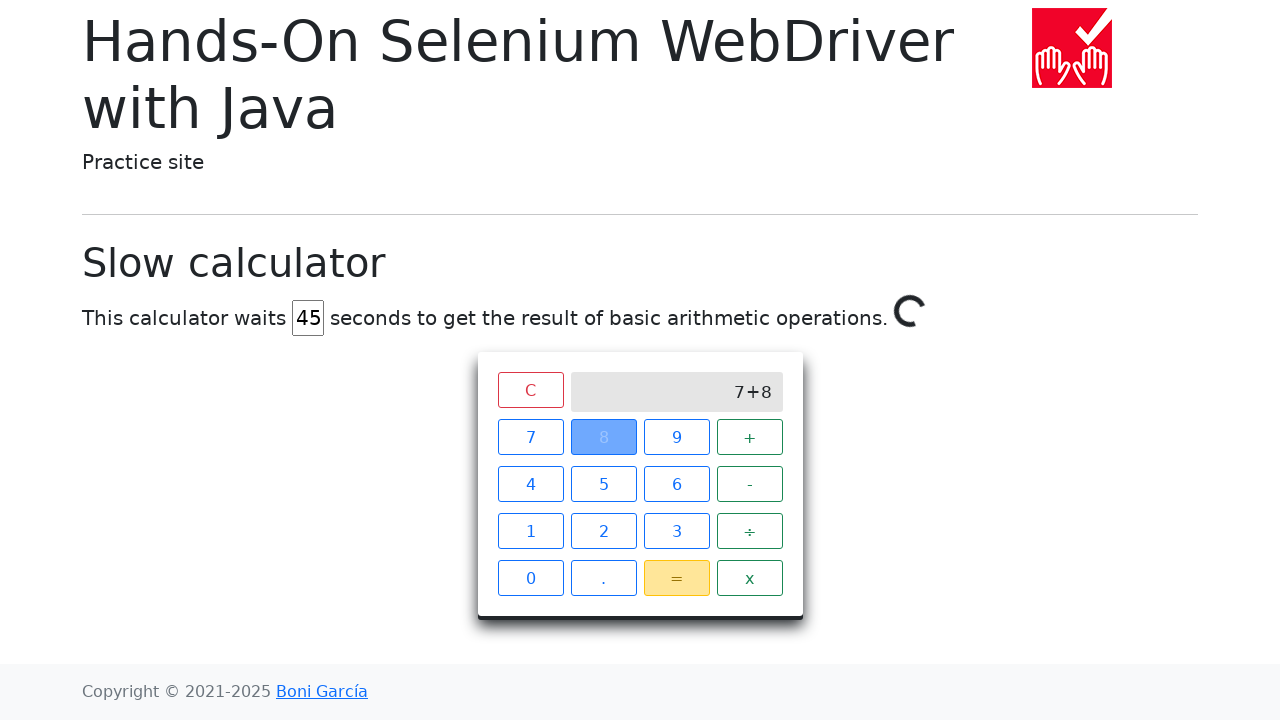

Calculator result displayed 15 after 45-second delay
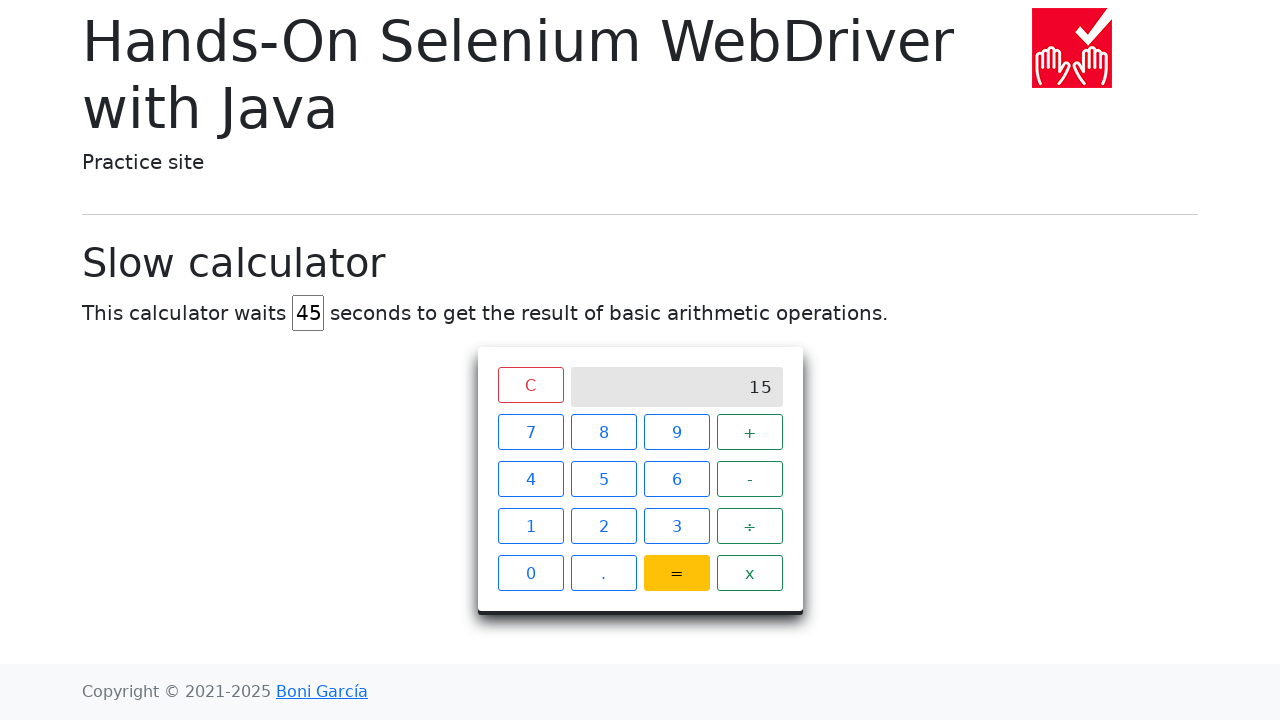

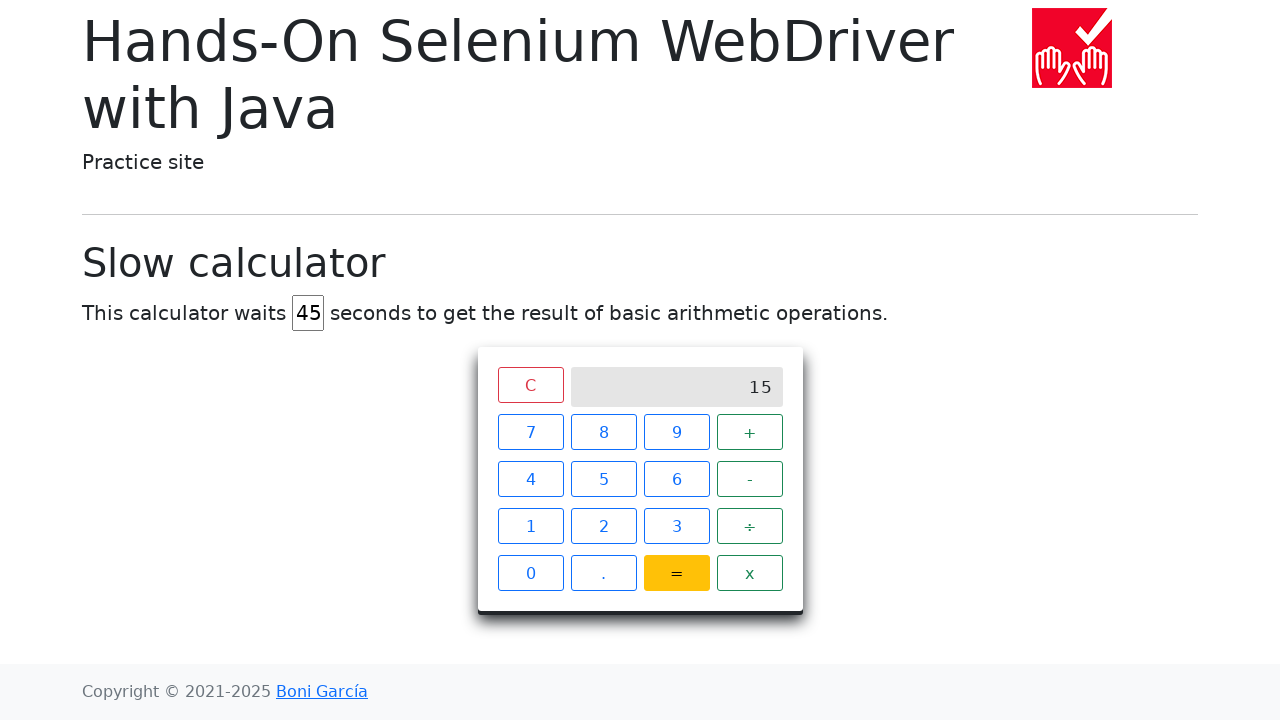